Tests the search functionality on 99-bottles-of-beer.net by navigating to the search page, entering a programming language name (python), submitting the search, and verifying that all results contain the search term.

Starting URL: https://www.99-bottles-of-beer.net/

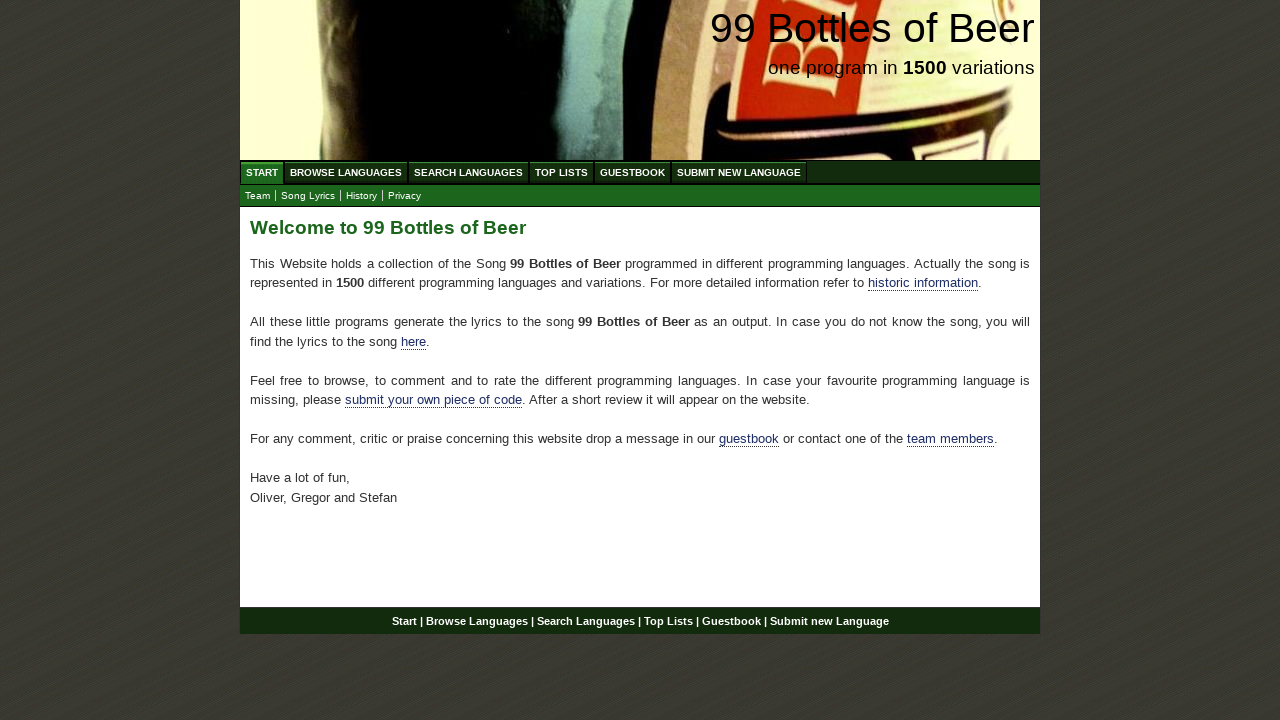

Clicked on 'Search Languages' menu item at (468, 172) on xpath=//ul[@id='menu']/li/a[@href='/search.html']
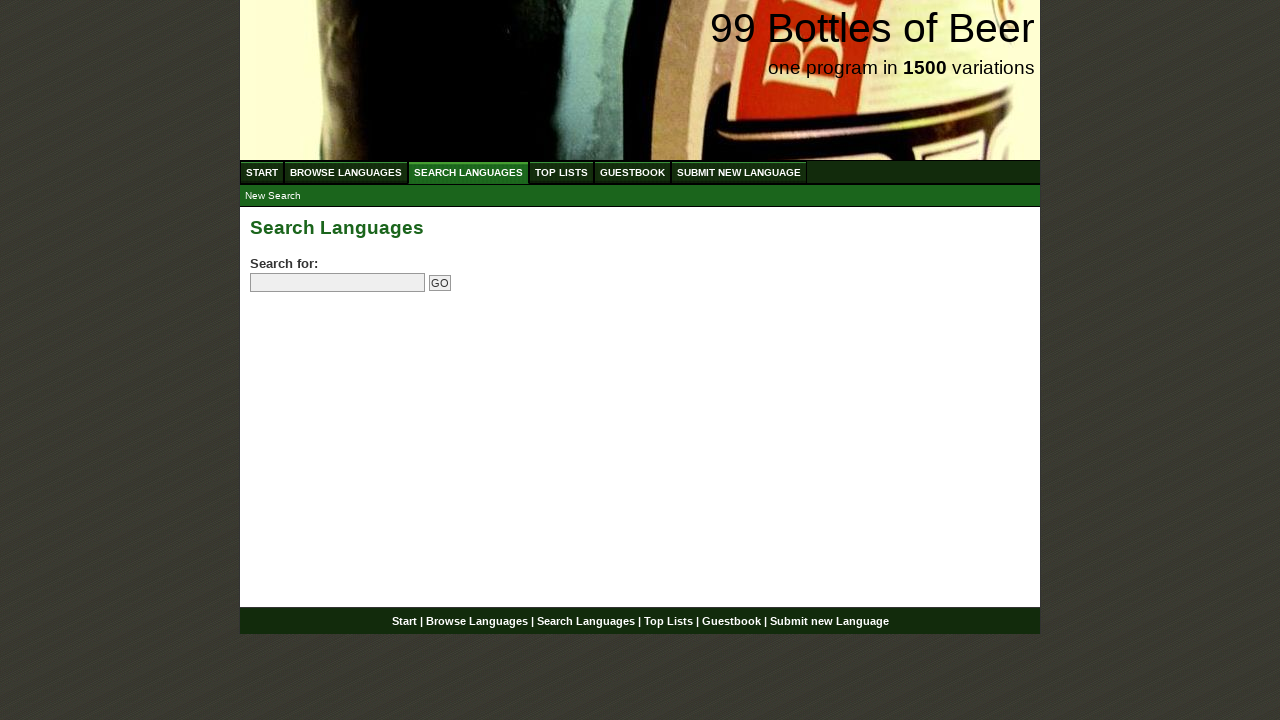

Clicked on search field at (338, 283) on input[name='search']
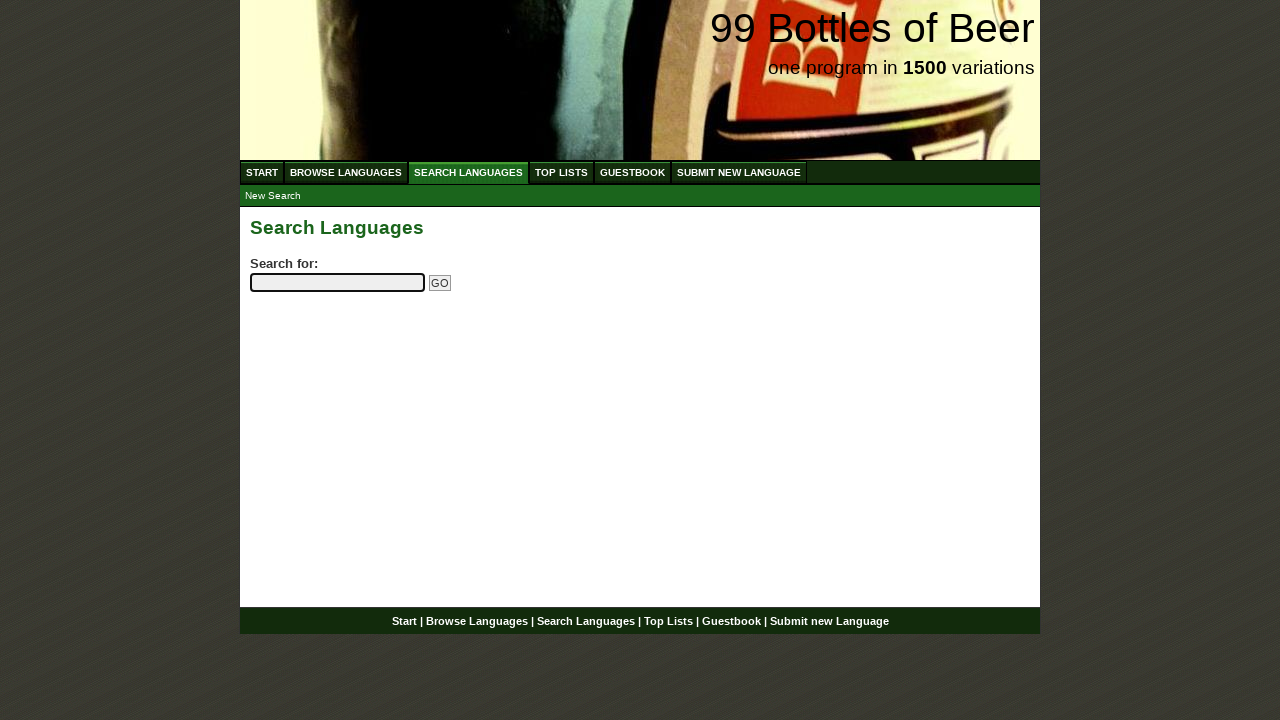

Filled search field with 'python' on input[name='search']
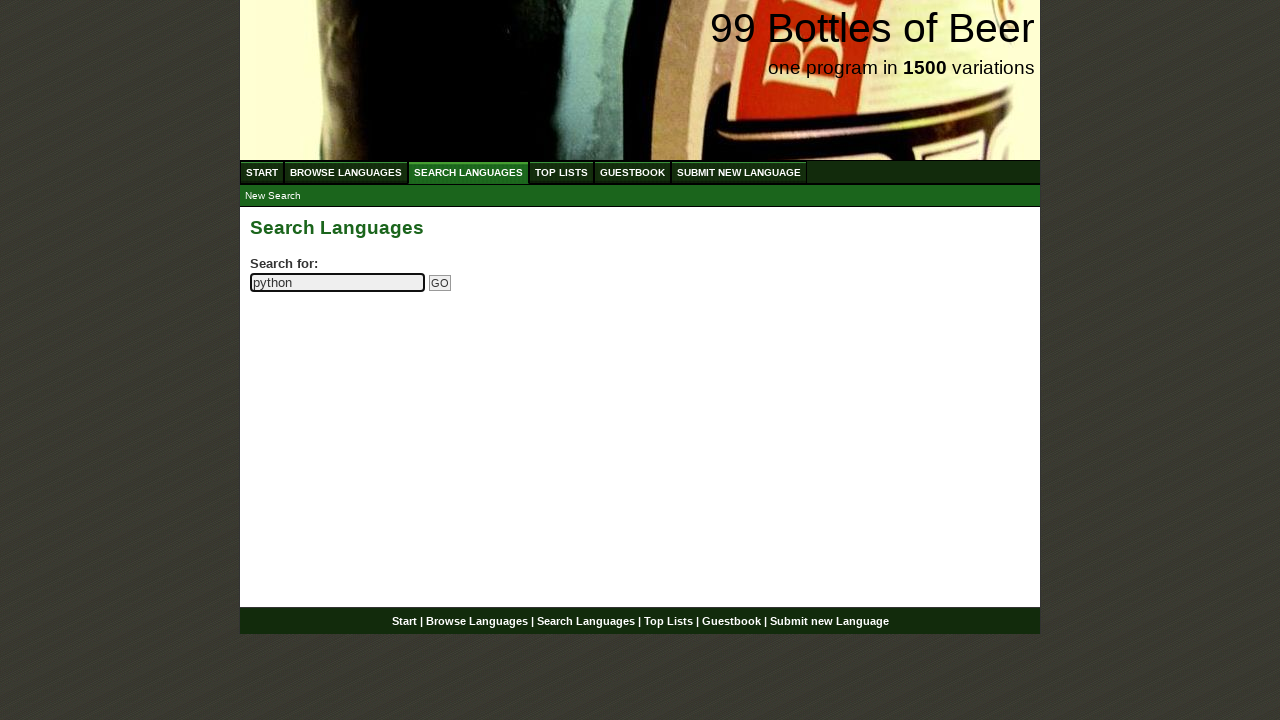

Clicked submit button to search for 'python' at (440, 283) on input[name='submitsearch']
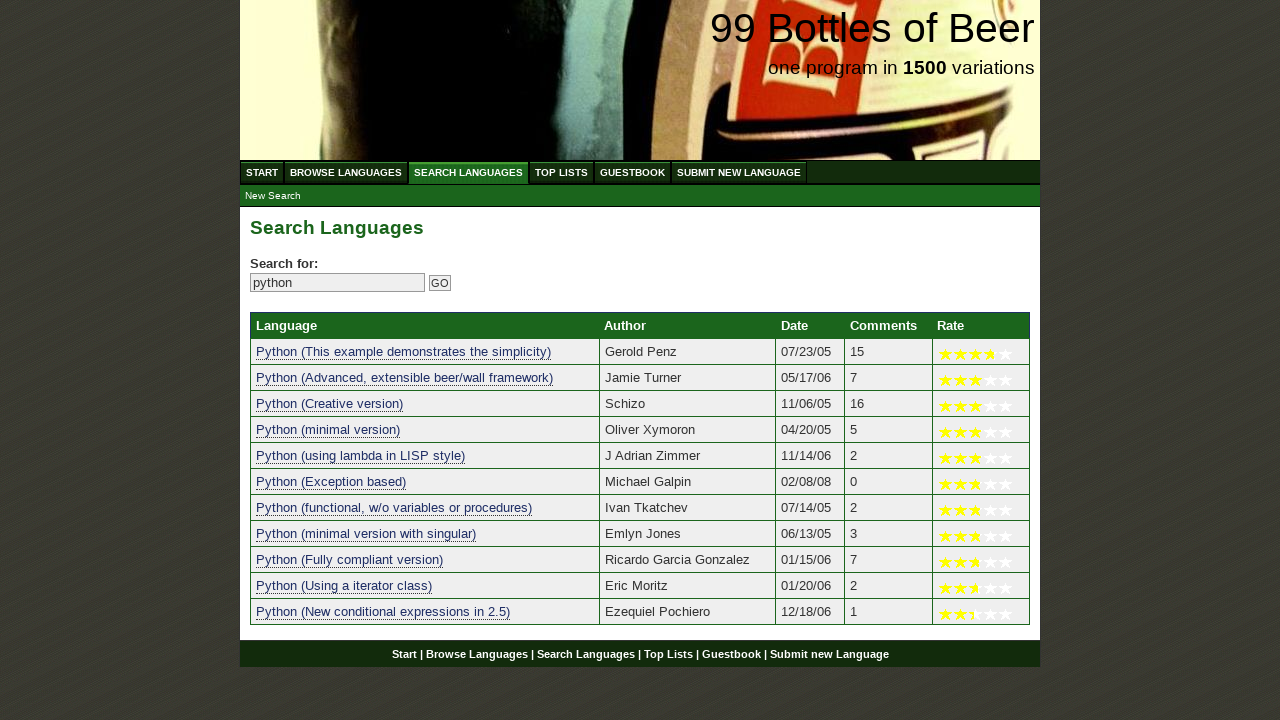

Search results table loaded
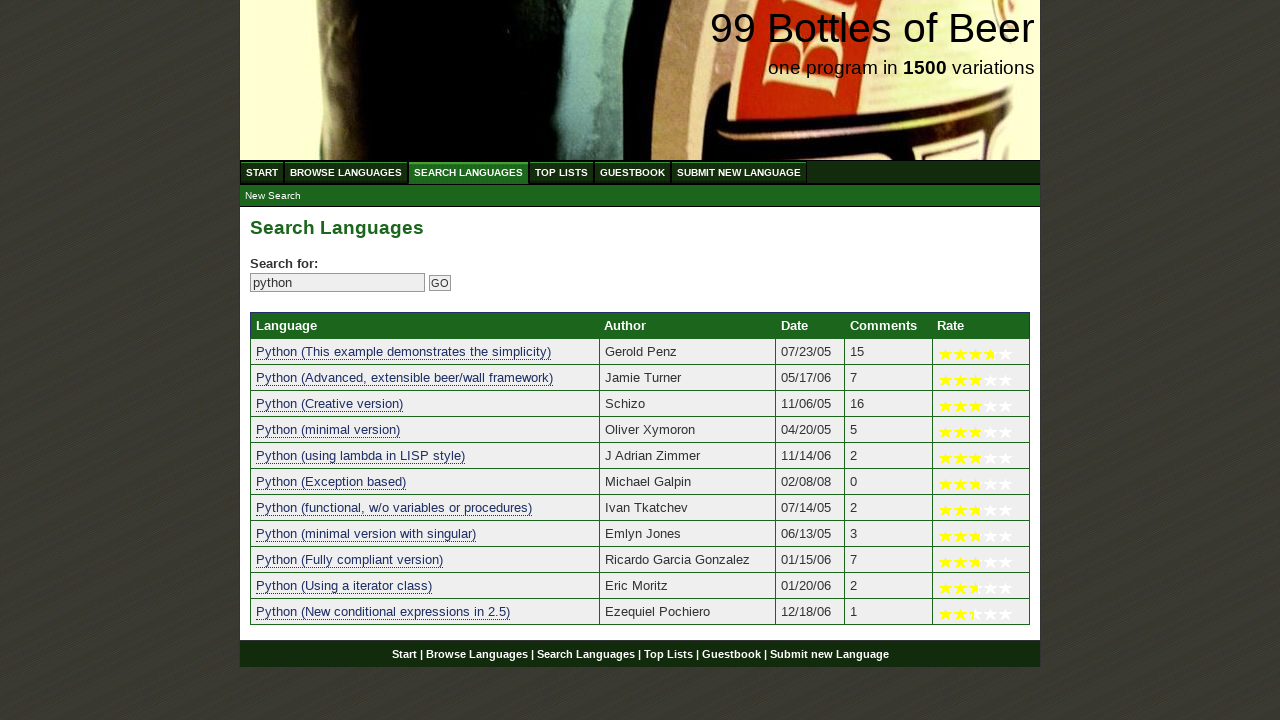

Verified 11 search results found
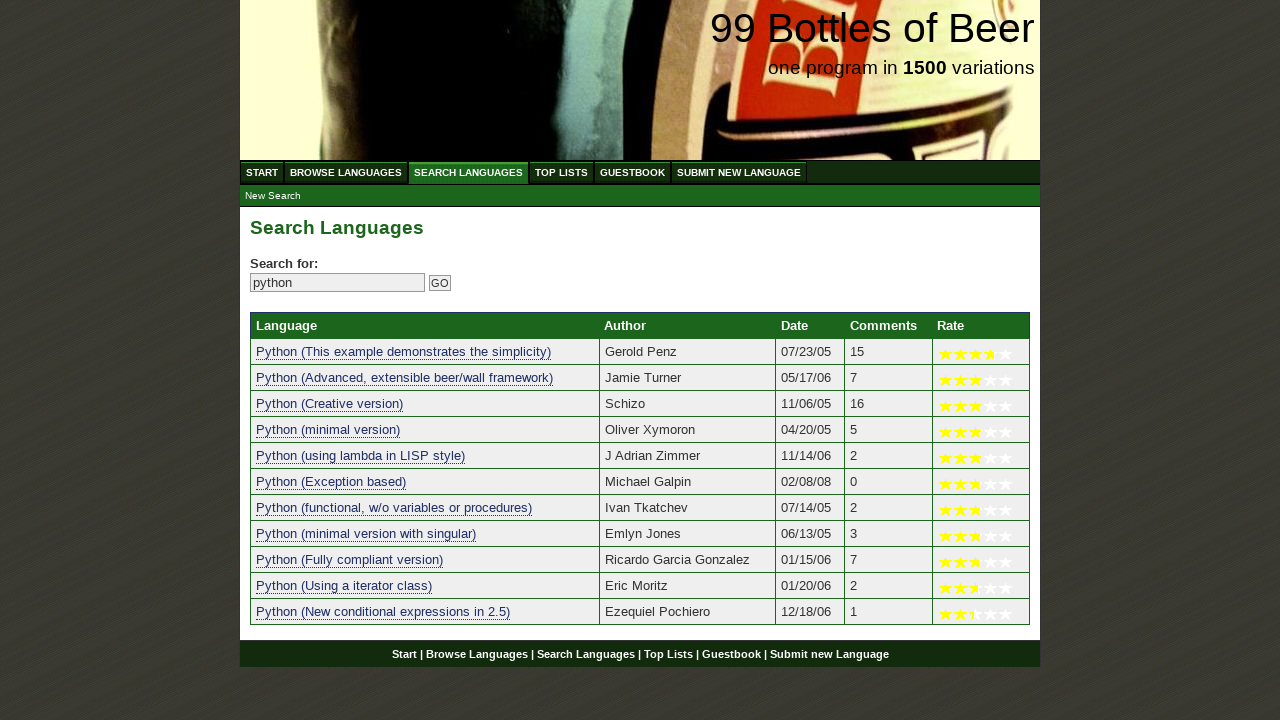

Verified result 1 contains 'python': 'python (this example demonstrates the simplicity)'
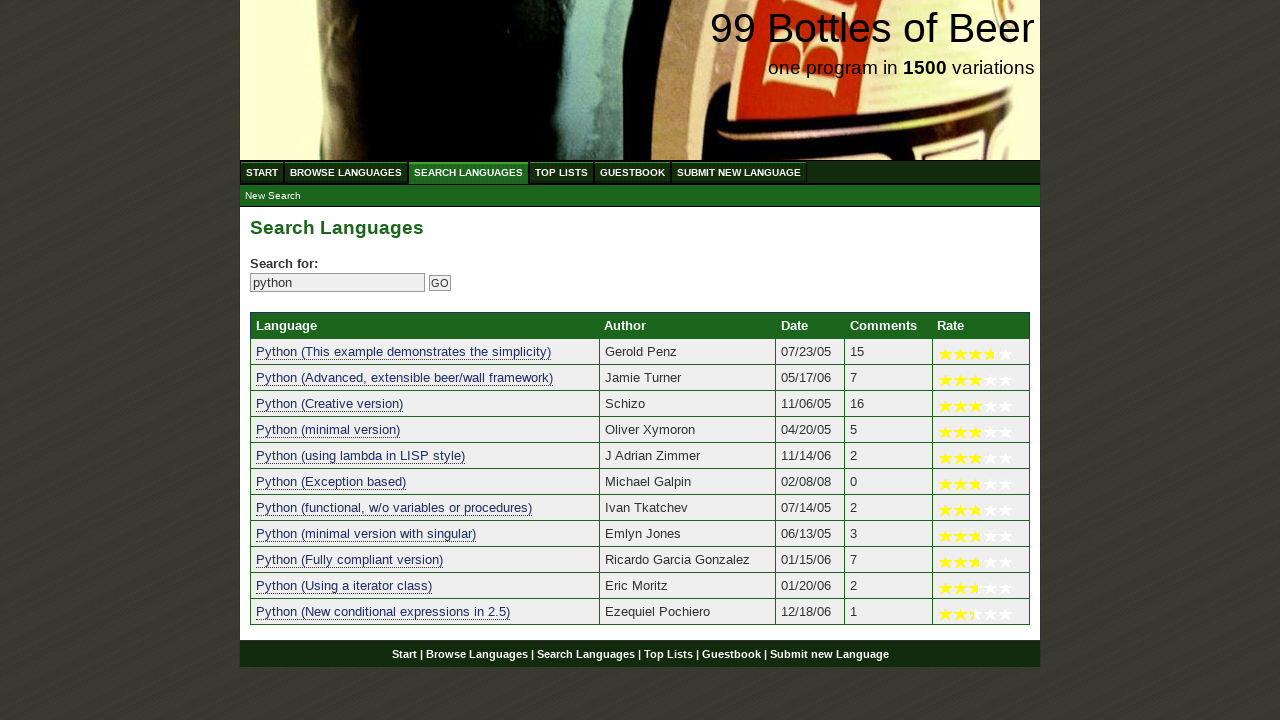

Verified result 2 contains 'python': 'python (advanced, extensible beer/wall framework)'
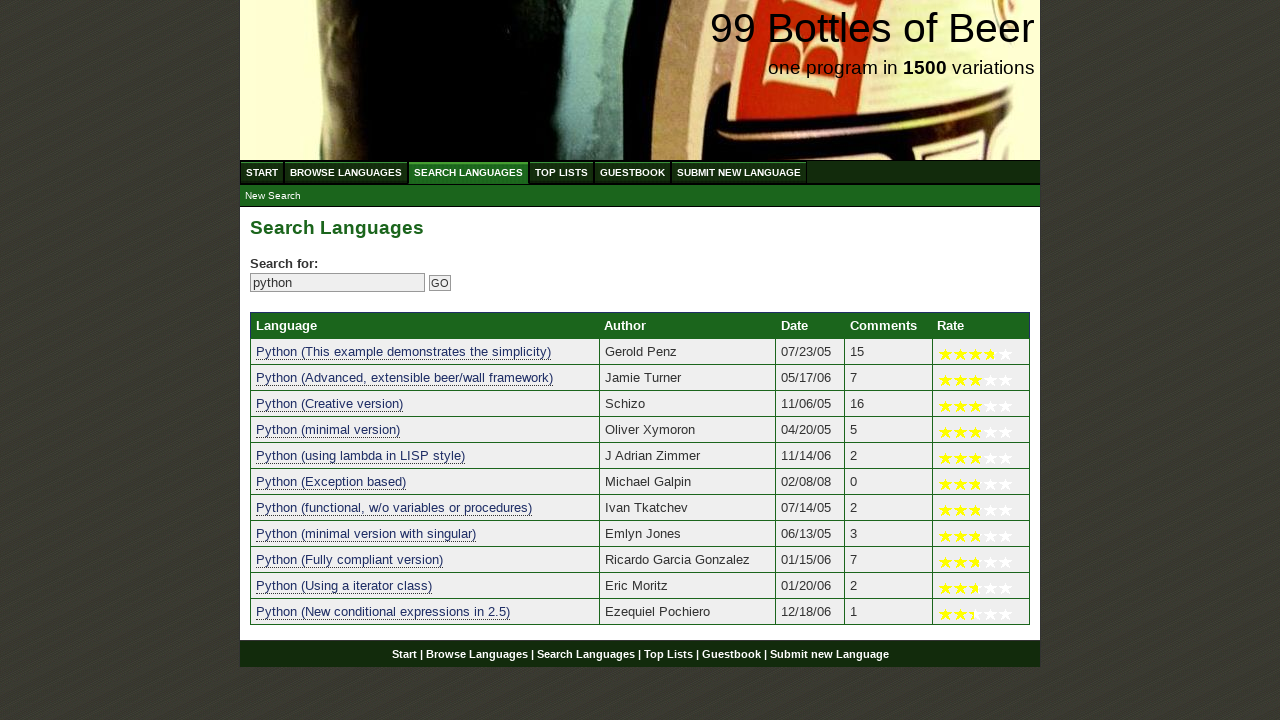

Verified result 3 contains 'python': 'python (creative version)'
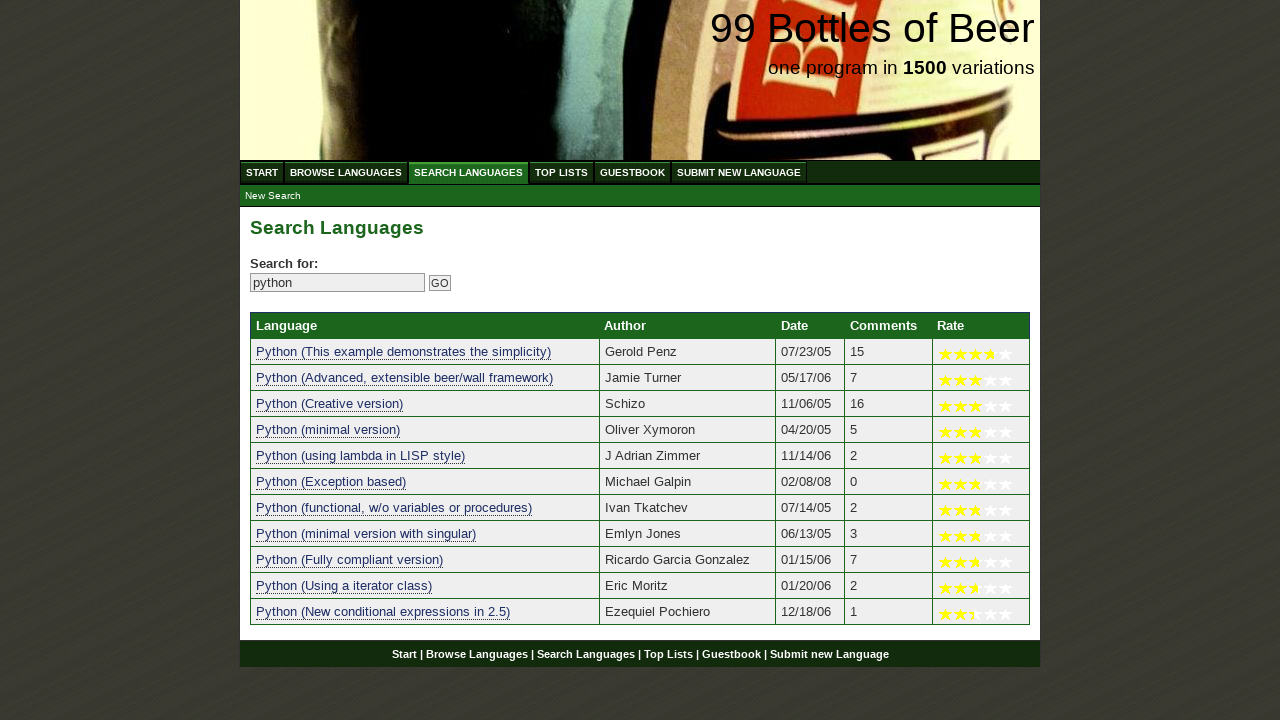

Verified result 4 contains 'python': 'python (minimal version)'
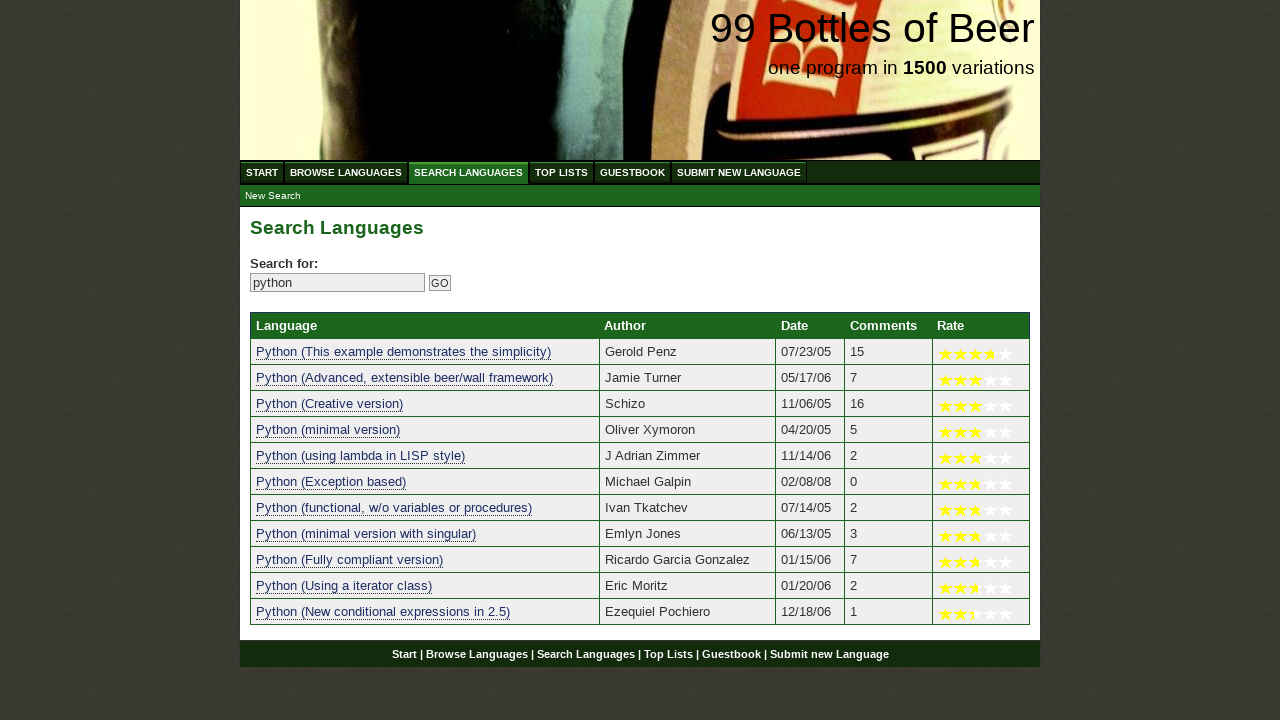

Verified result 5 contains 'python': 'python (using lambda in lisp style)'
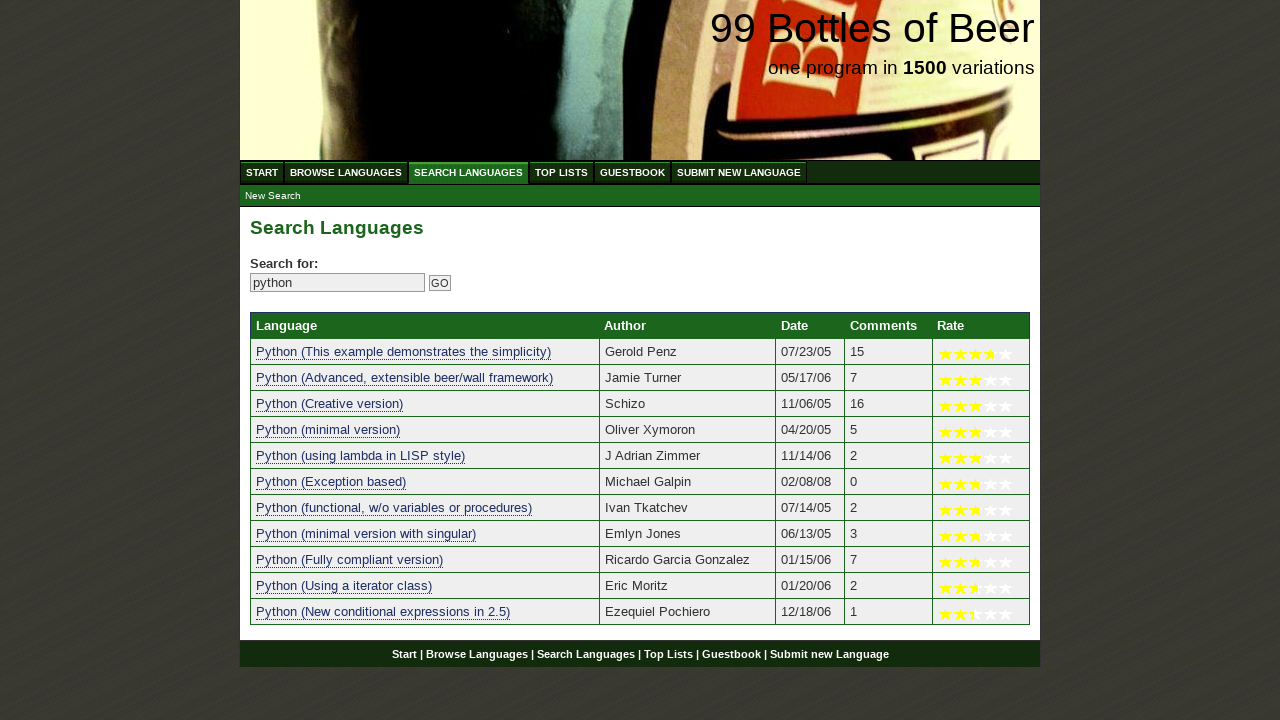

Verified result 6 contains 'python': 'python (exception based)'
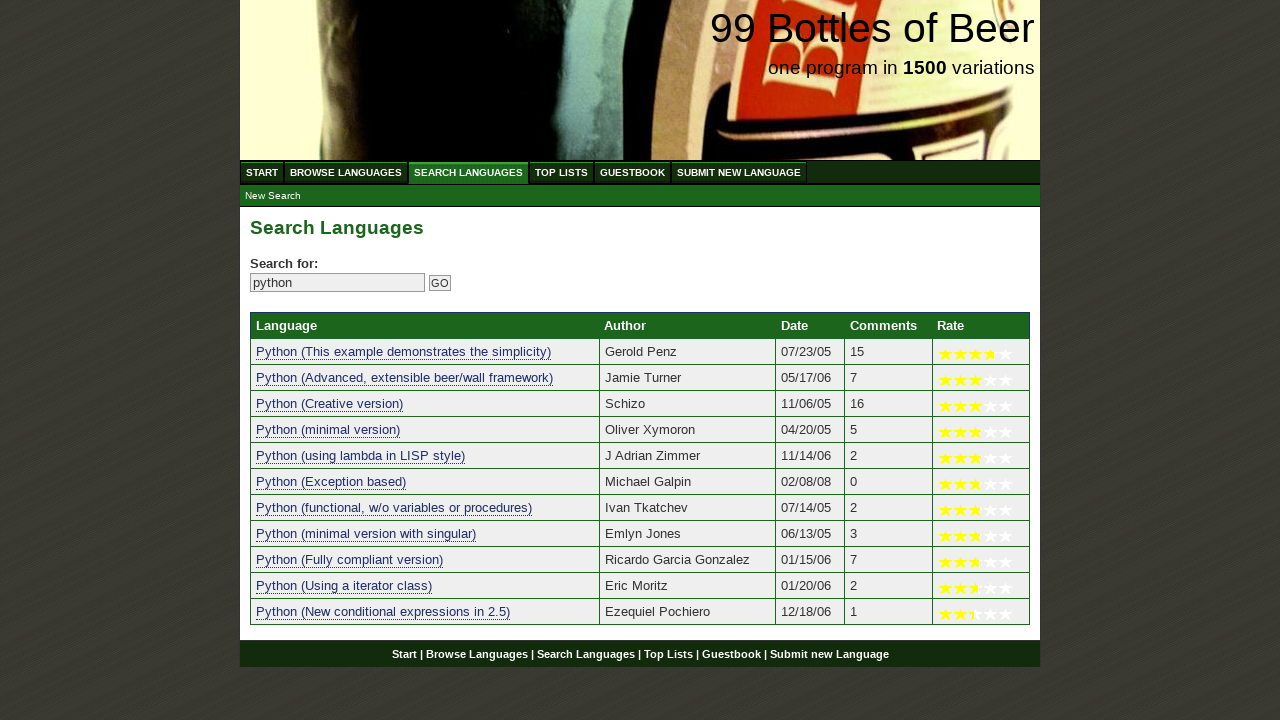

Verified result 7 contains 'python': 'python (functional, w/o variables or procedures)'
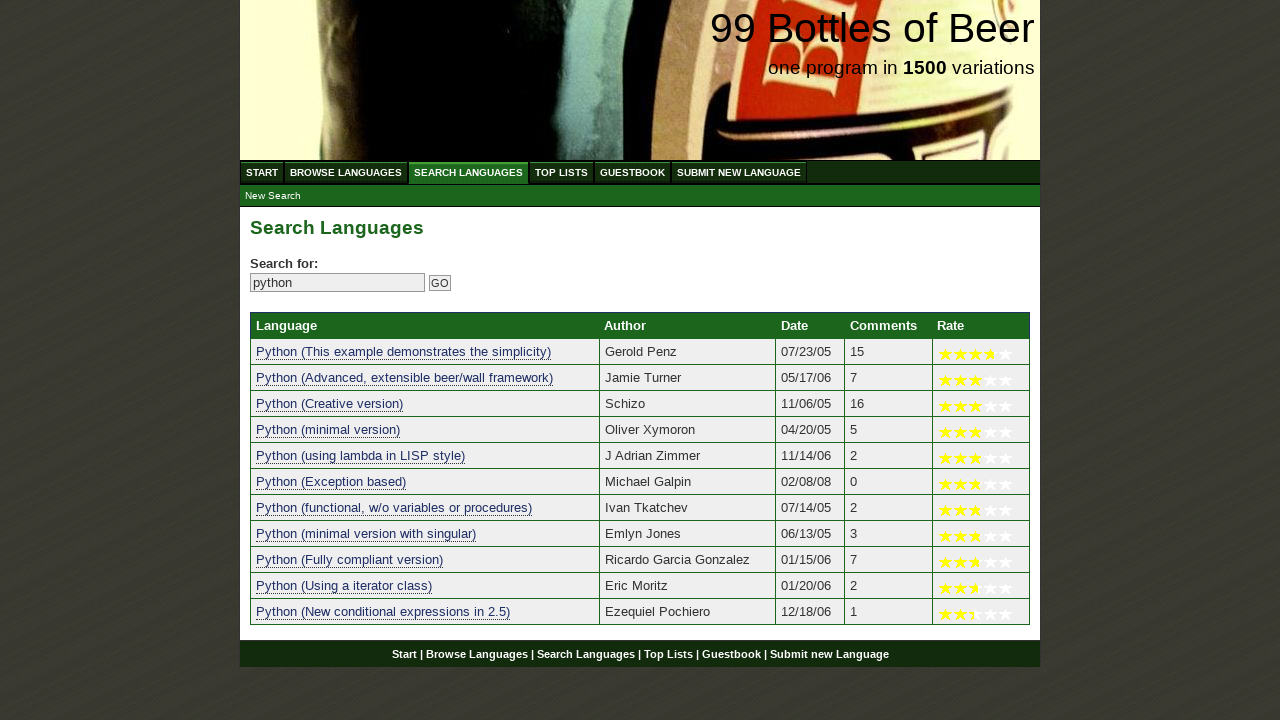

Verified result 8 contains 'python': 'python (minimal version with singular)'
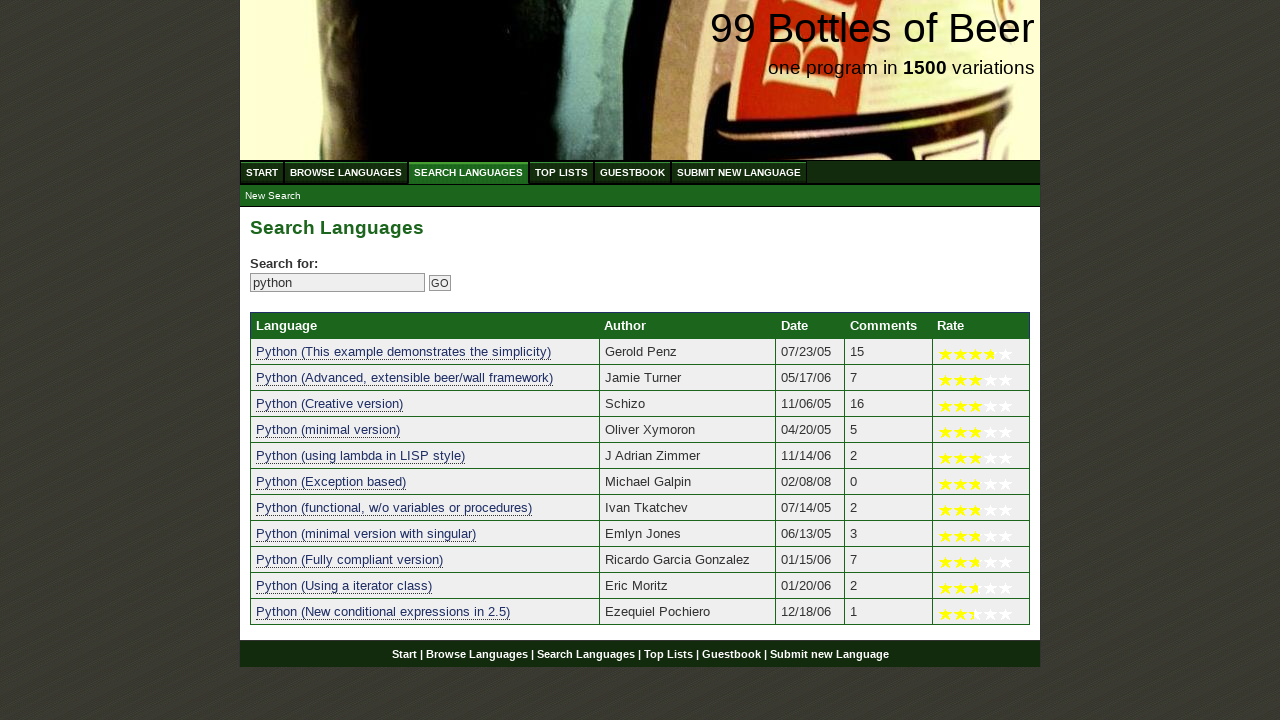

Verified result 9 contains 'python': 'python (fully compliant version)'
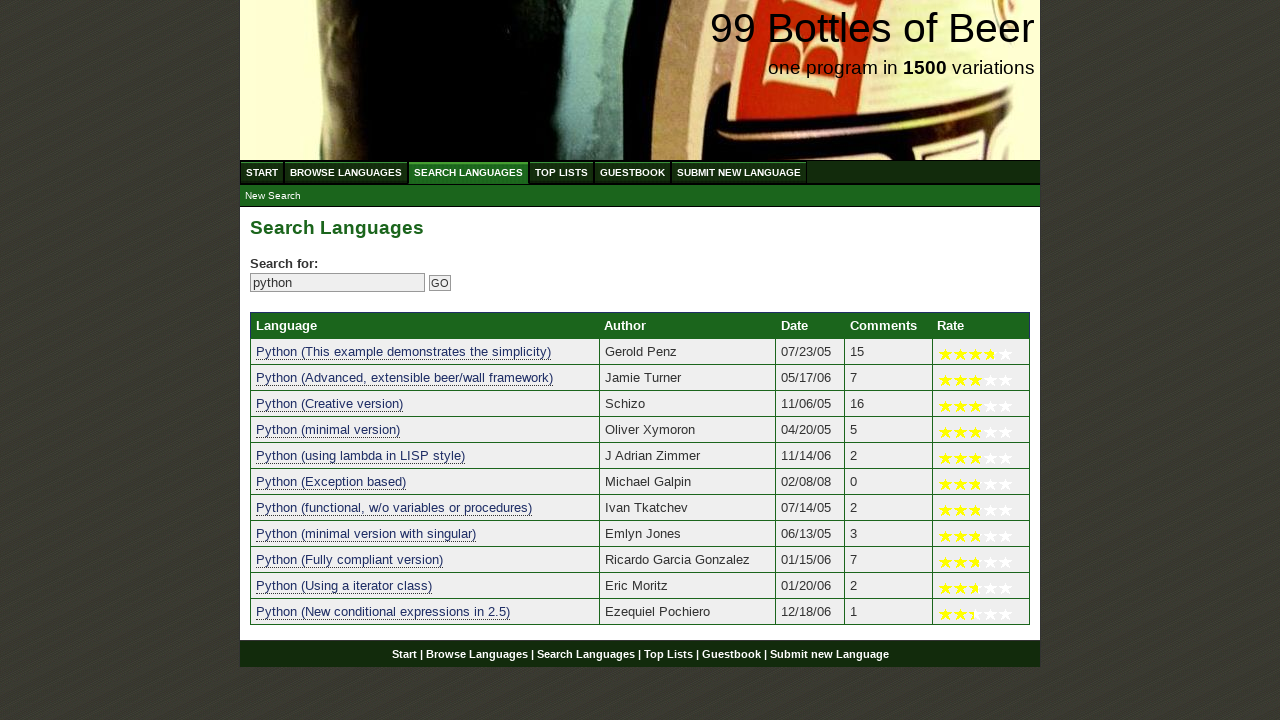

Verified result 10 contains 'python': 'python (using a iterator class)'
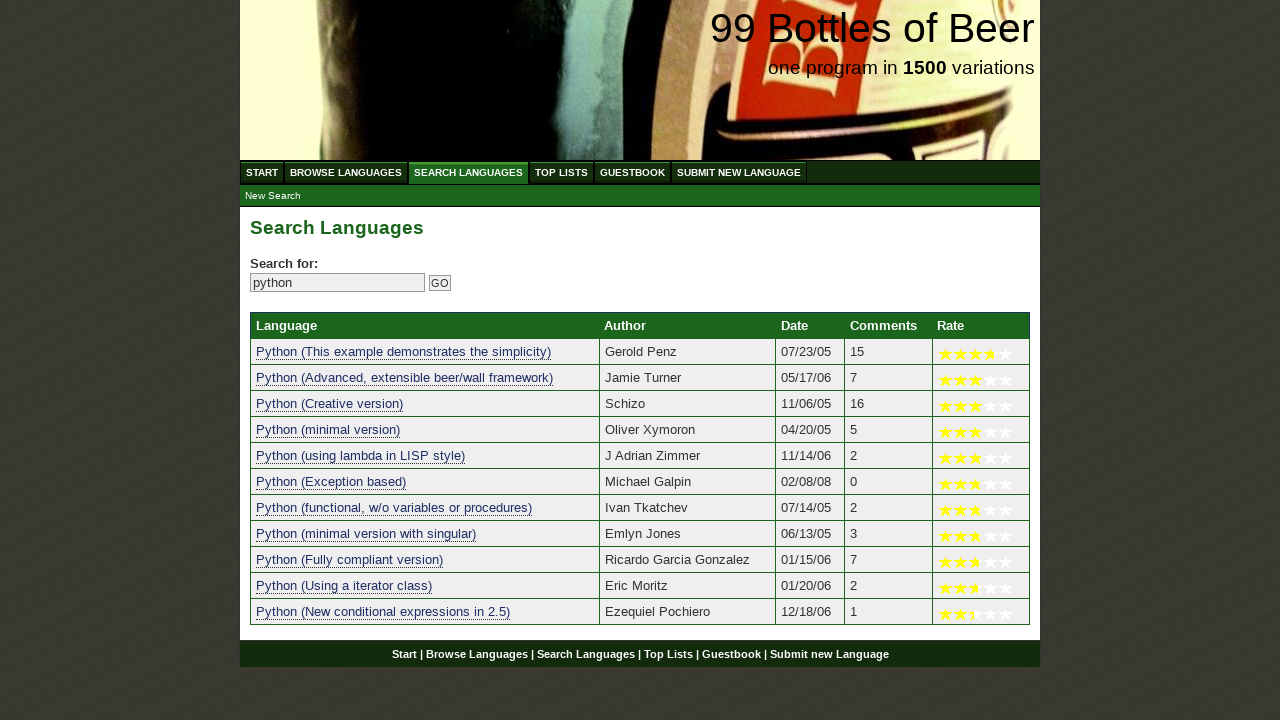

Verified result 11 contains 'python': 'python (new conditional expressions in 2.5)'
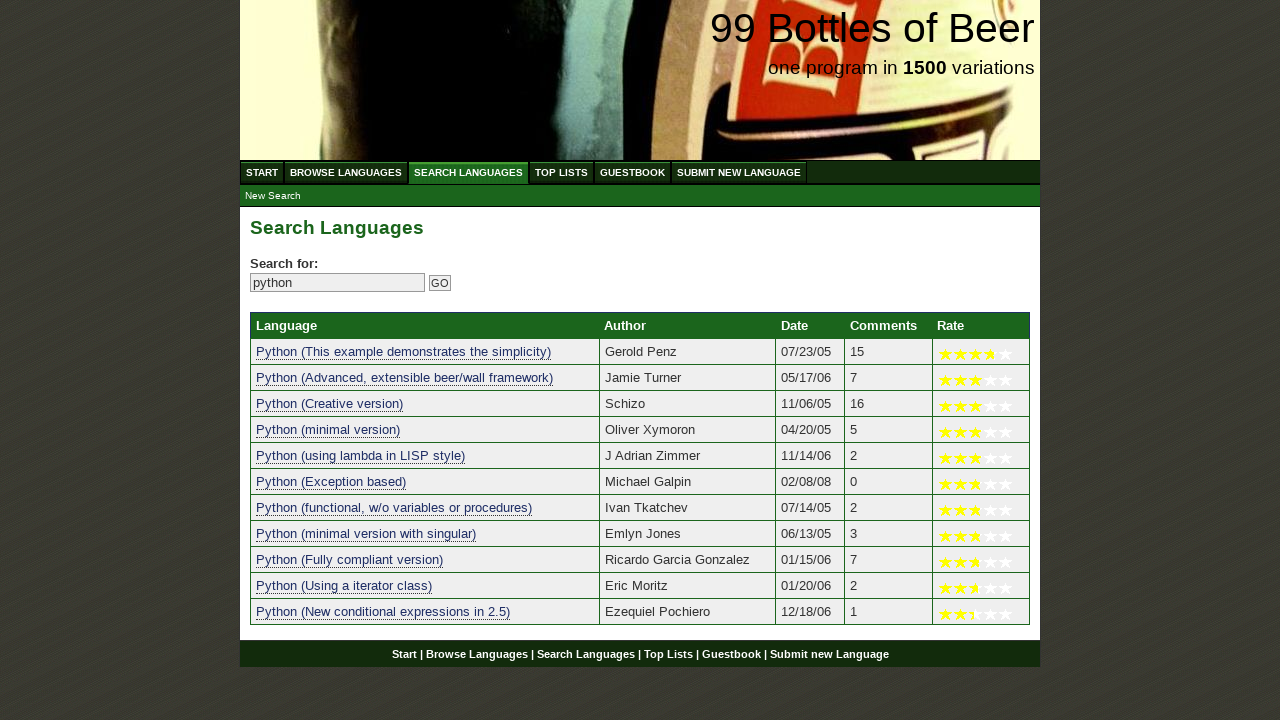

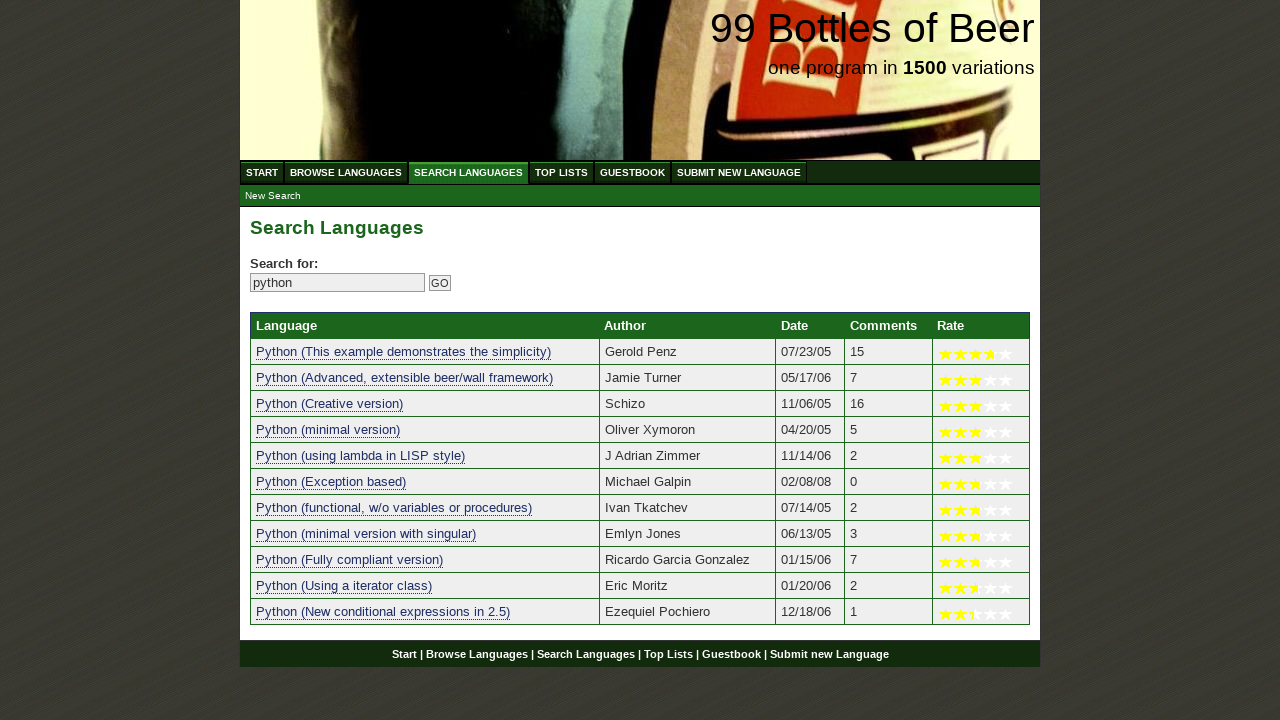